Tests contact form by filling in the full name field

Starting URL: https://www.nexchar.com/contactus

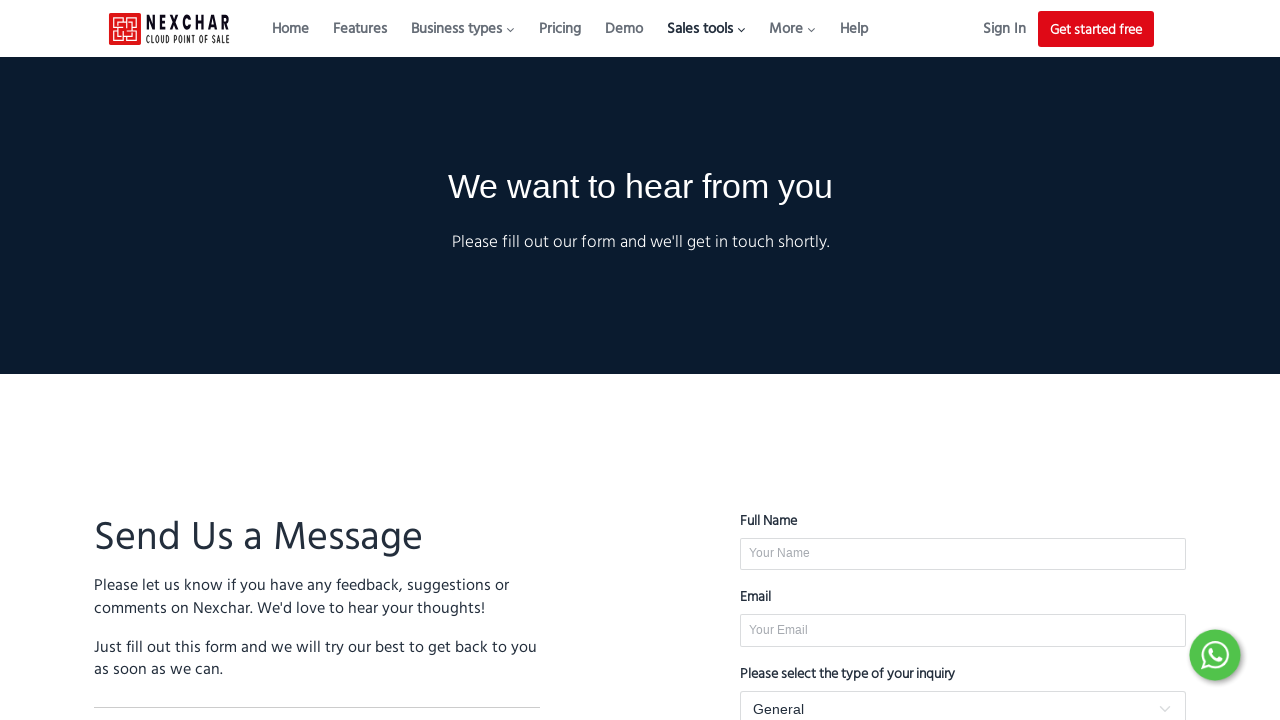

Navigated to contact us page at https://www.nexchar.com/contactus
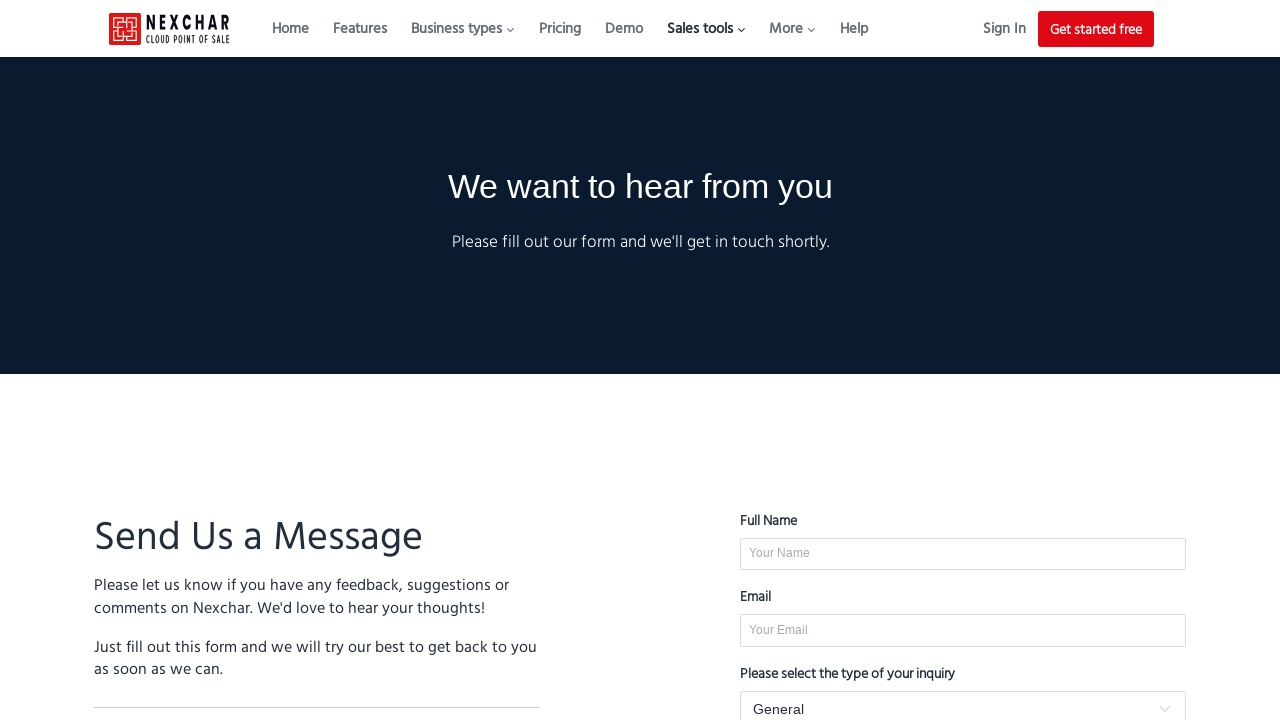

Filled full name field with 'John Smith' on #FullName
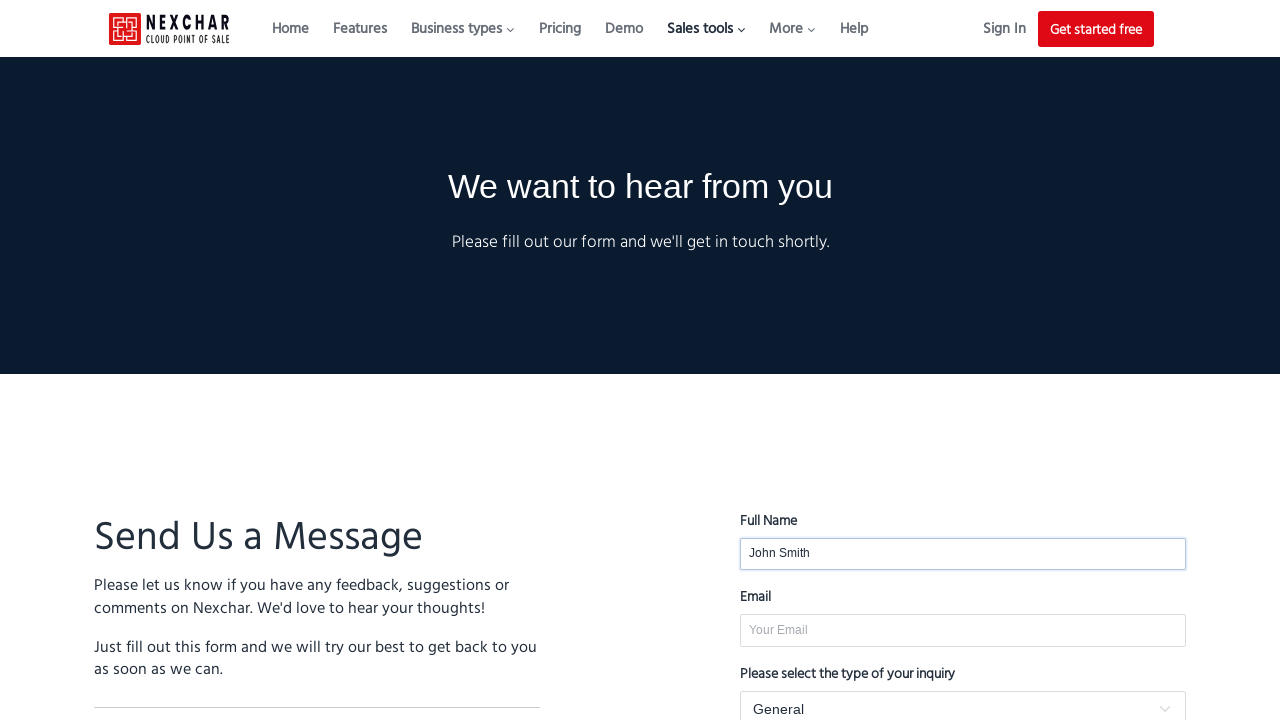

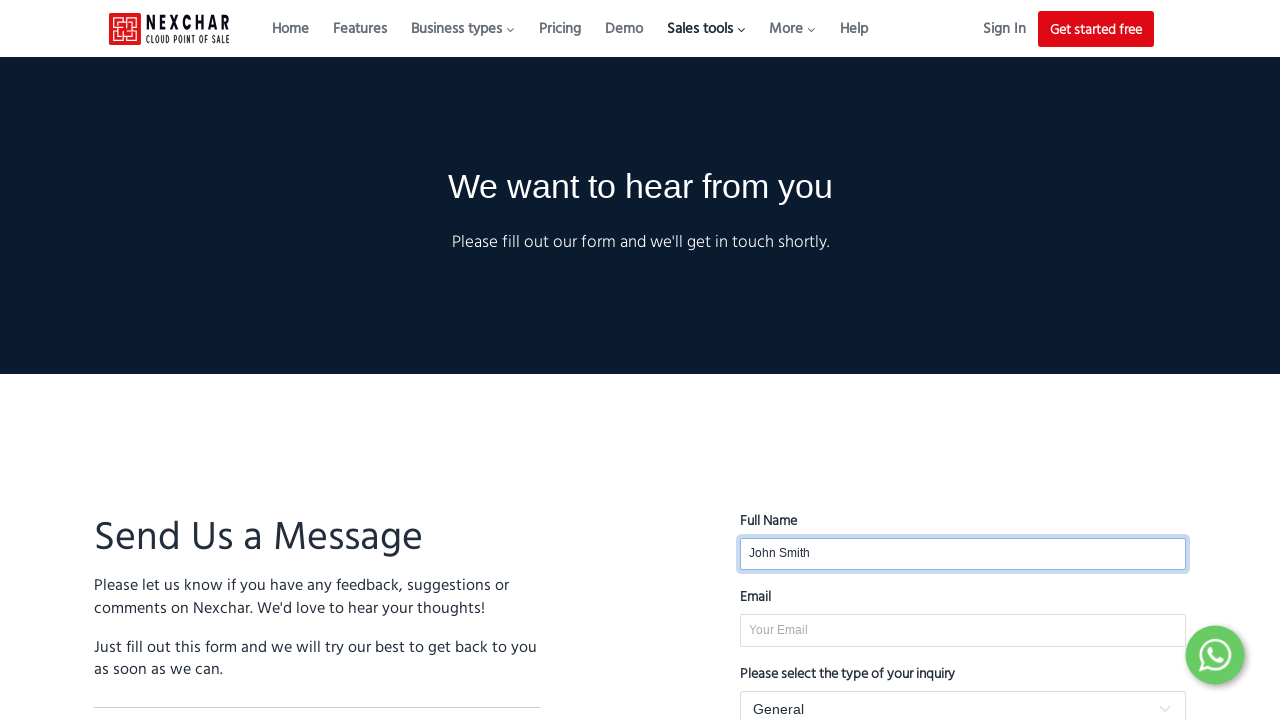